Tests handling of JavaScript prompt popup by switching to an iframe, clicking a button to trigger the prompt, entering text into the prompt, and accepting it.

Starting URL: https://www.w3schools.com/js/tryit.asp?filename=tryjs_prompt

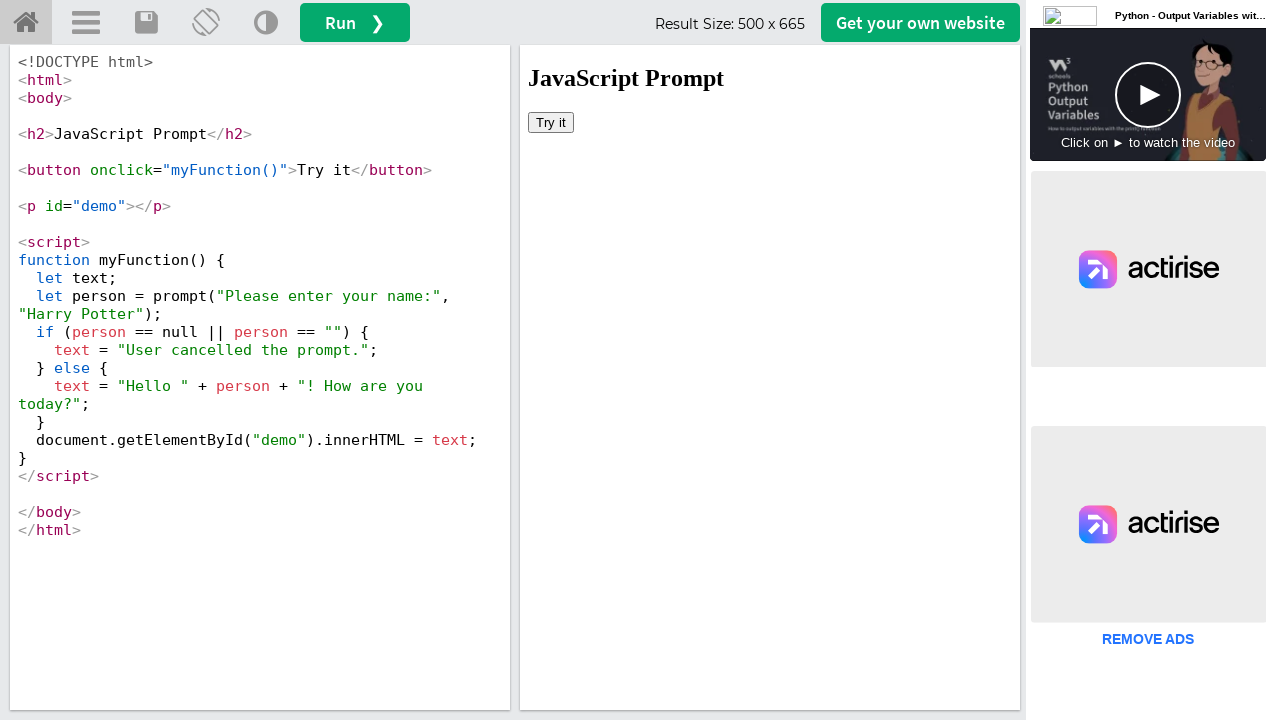

Located iframe with ID 'iframeResult' containing the demo content
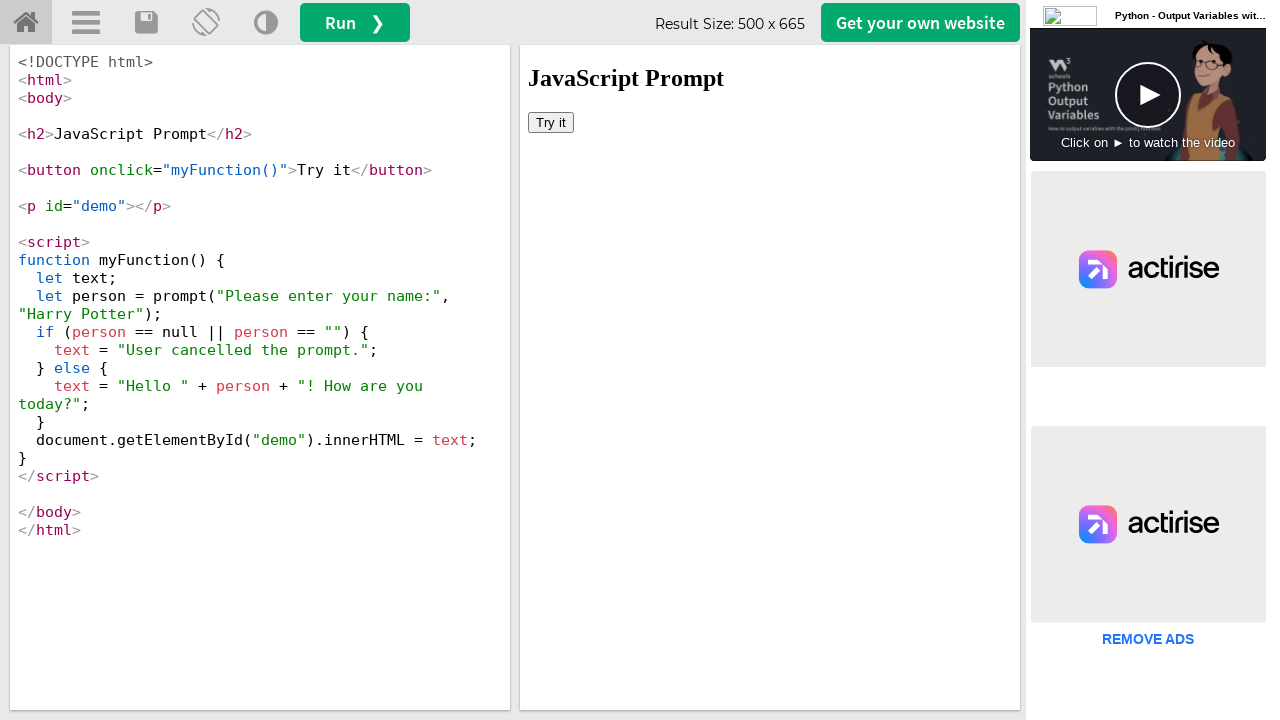

Clicked 'Try it' button in iframe to trigger prompt popup at (551, 122) on #iframeResult >> internal:control=enter-frame >> xpath=//button[text()='Try it']
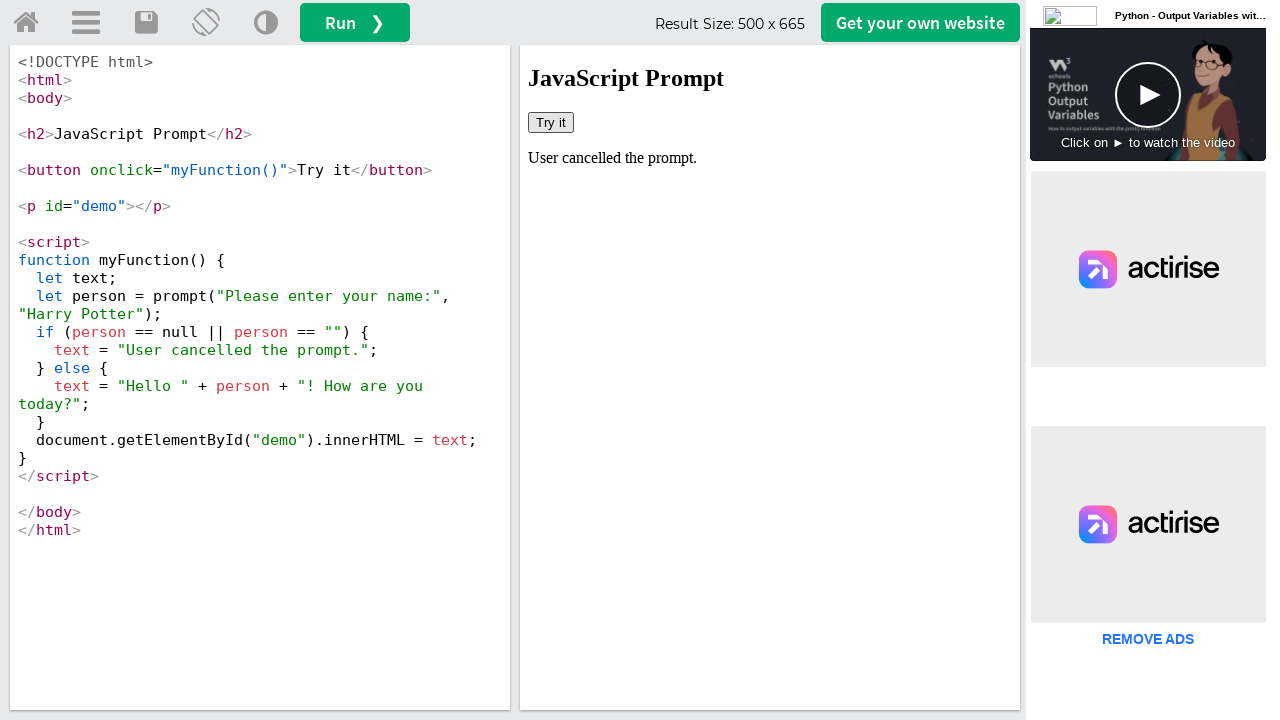

Set up dialog handler to accept prompt with text 'pallavi'
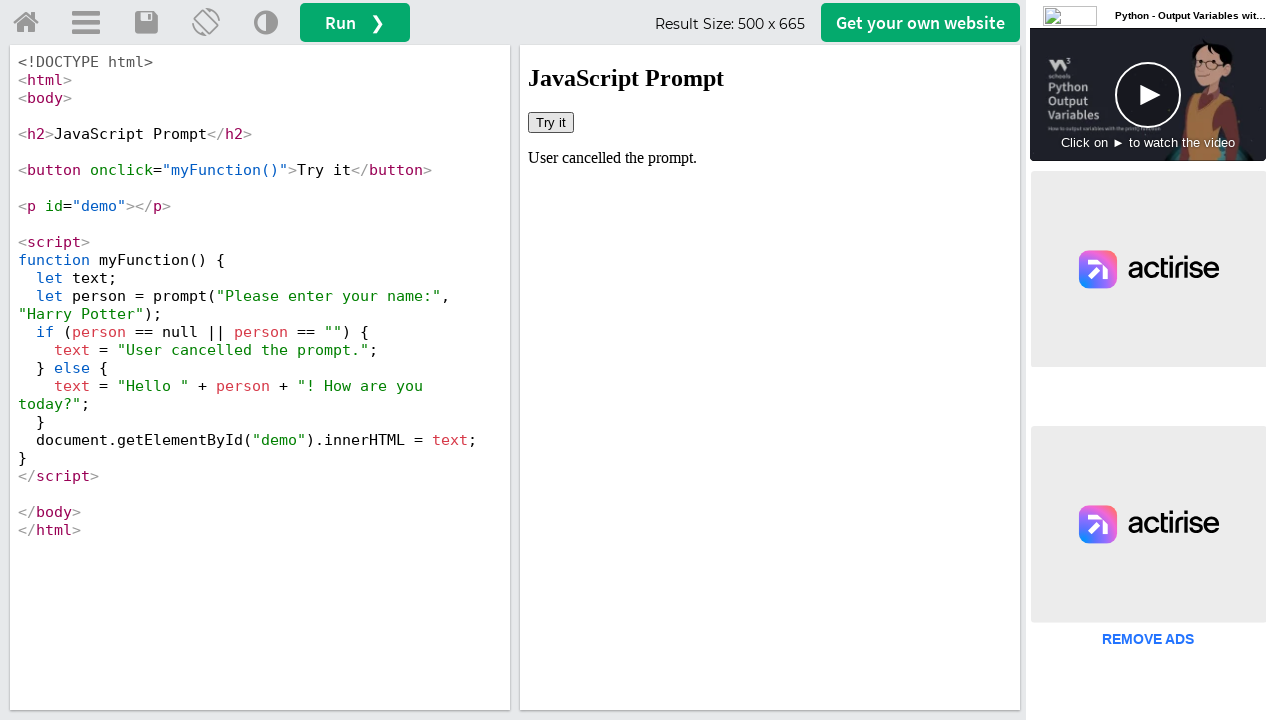

Clicked 'Try it' button again to trigger prompt popup with handler active at (551, 122) on #iframeResult >> internal:control=enter-frame >> xpath=//button[text()='Try it']
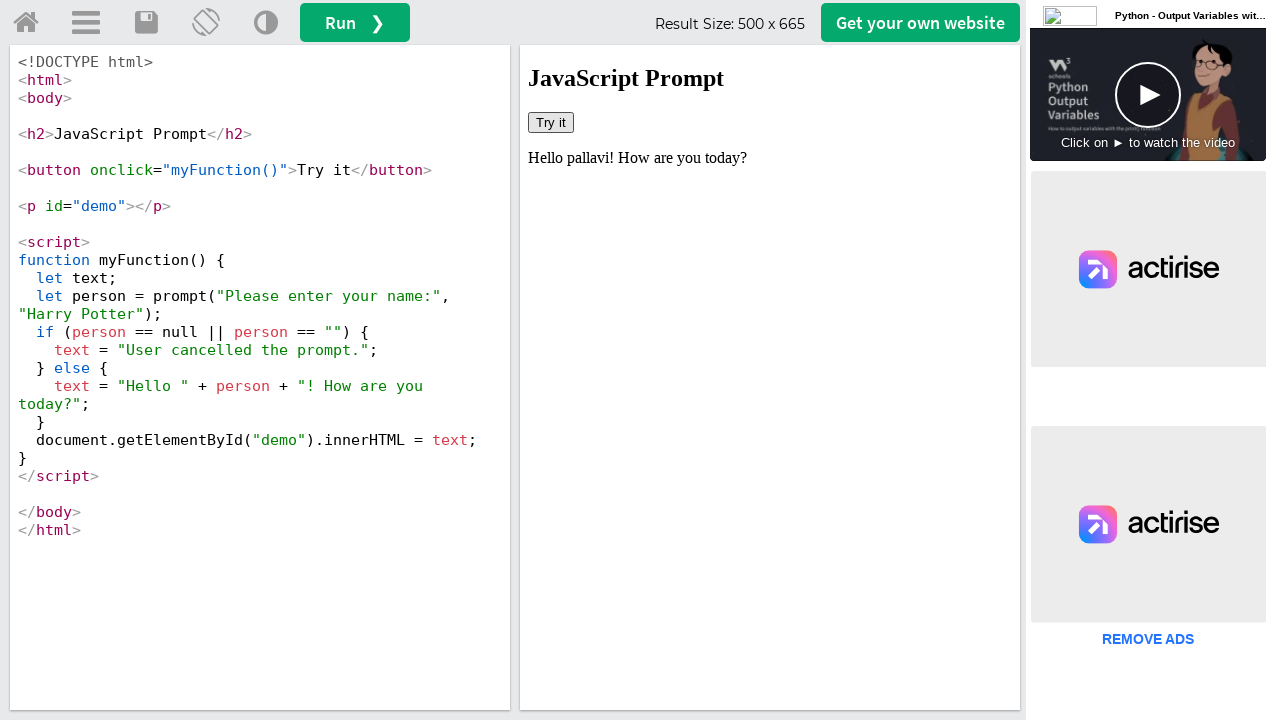

Waited for dialog to be processed and handled
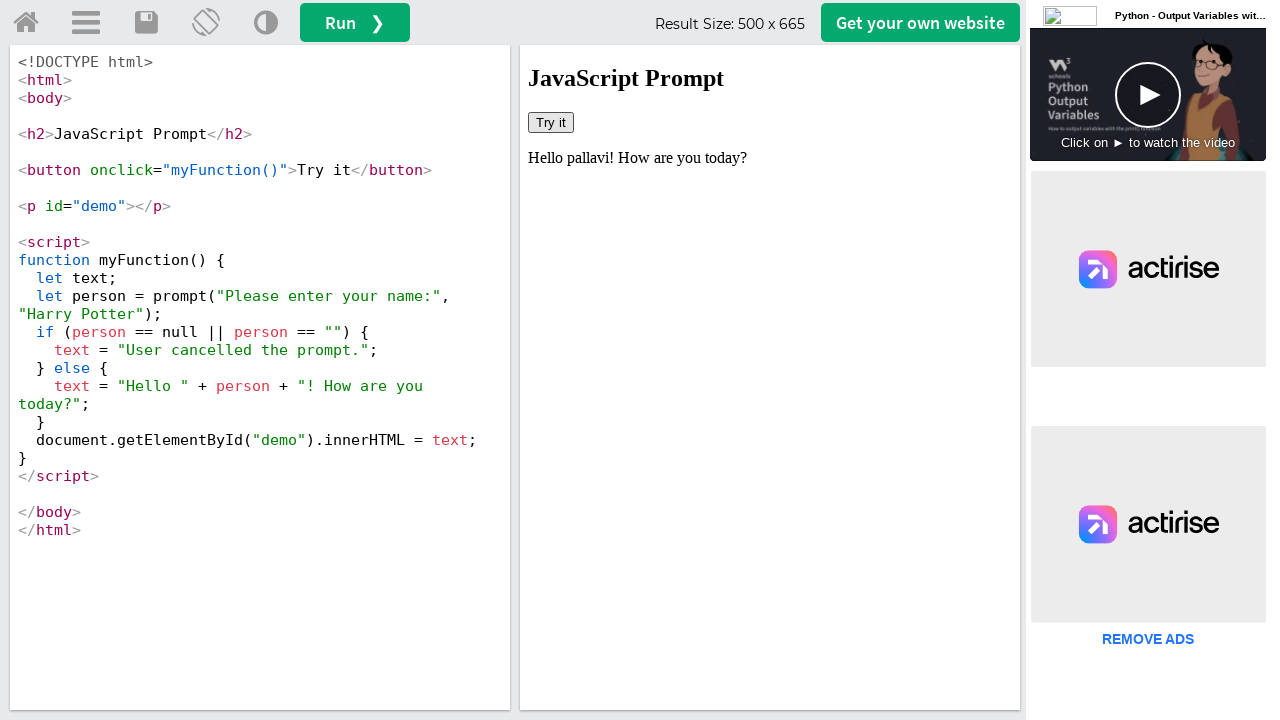

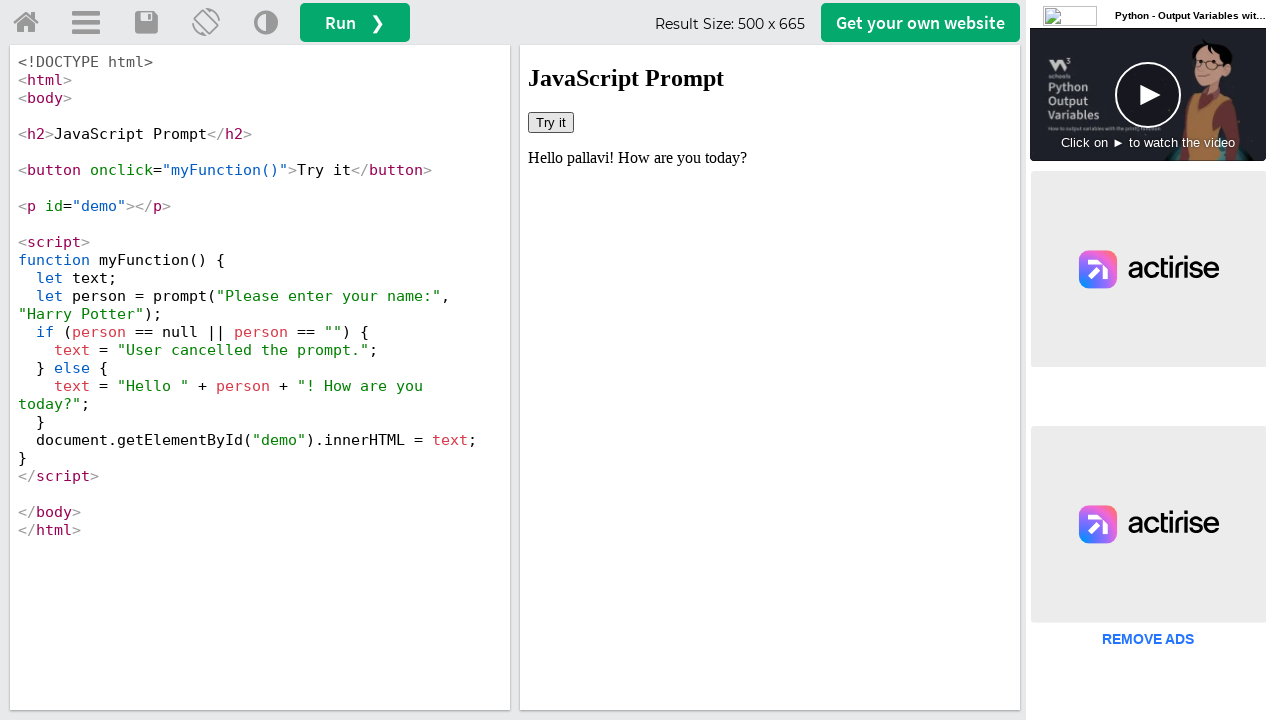